Tests that the Clear completed button displays correctly after marking an item complete

Starting URL: https://demo.playwright.dev/todomvc

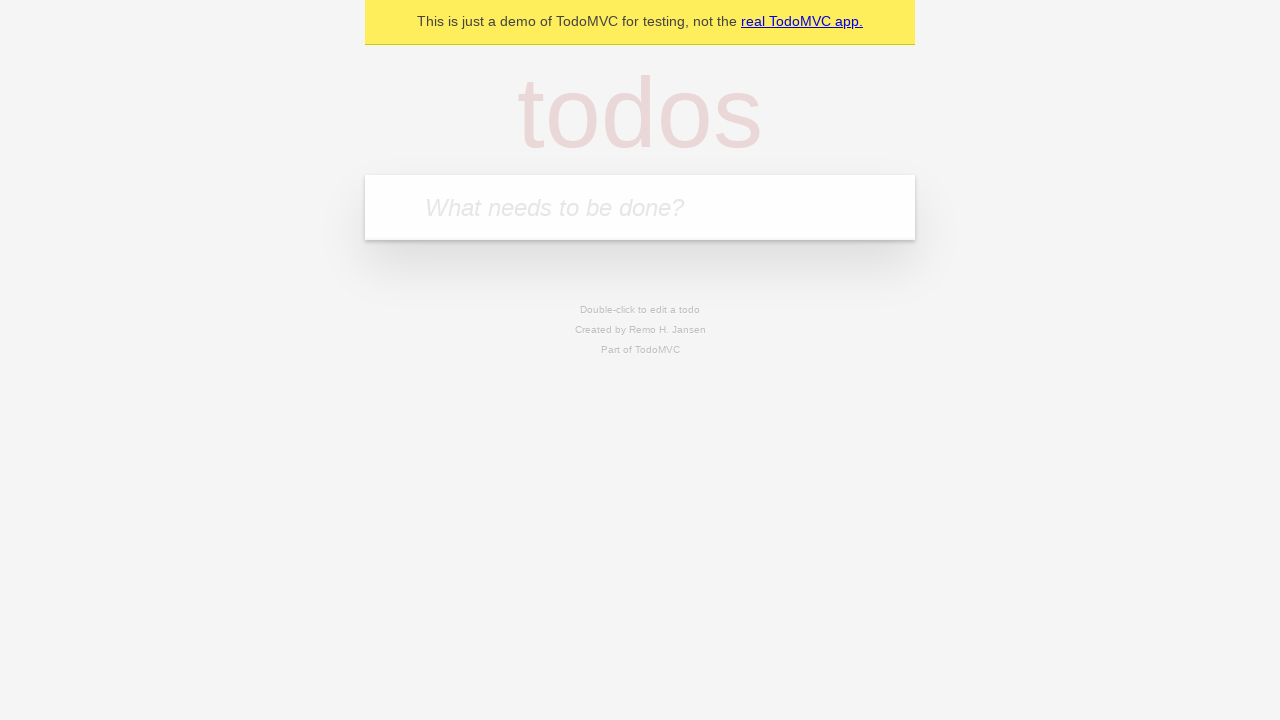

Located the todo input field
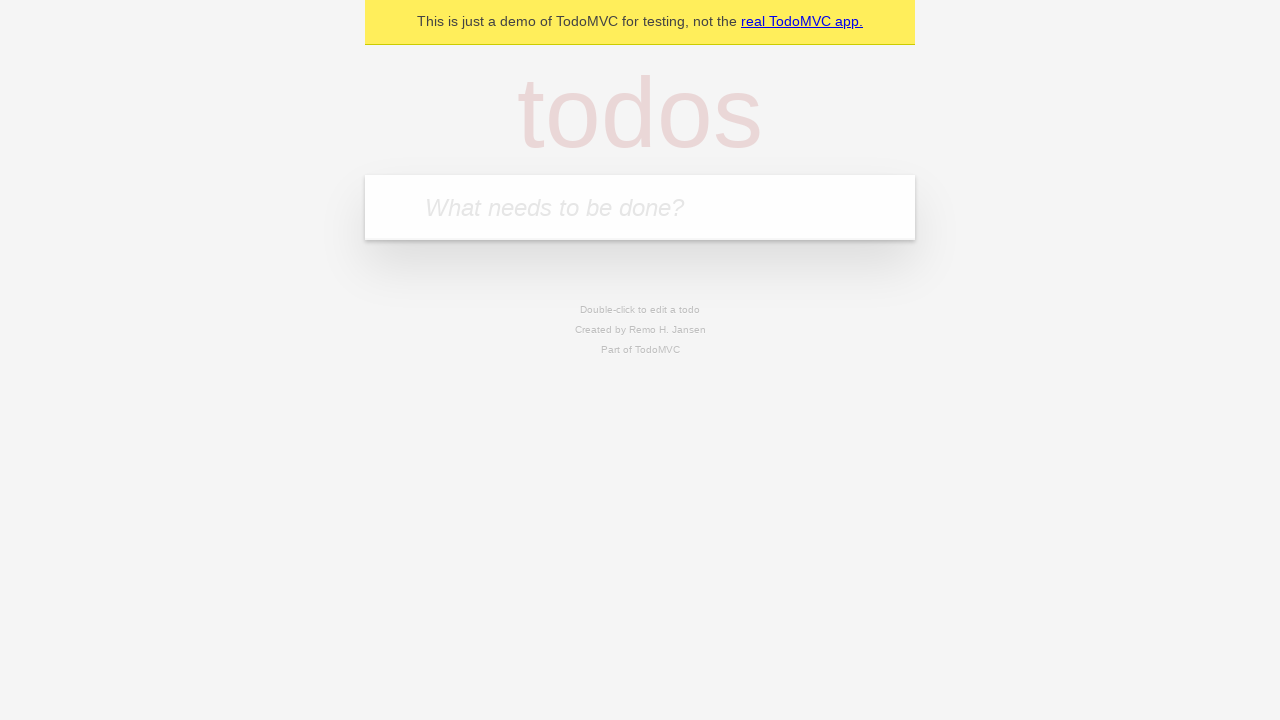

Filled todo input with 'buy some cheese' on internal:attr=[placeholder="What needs to be done?"i]
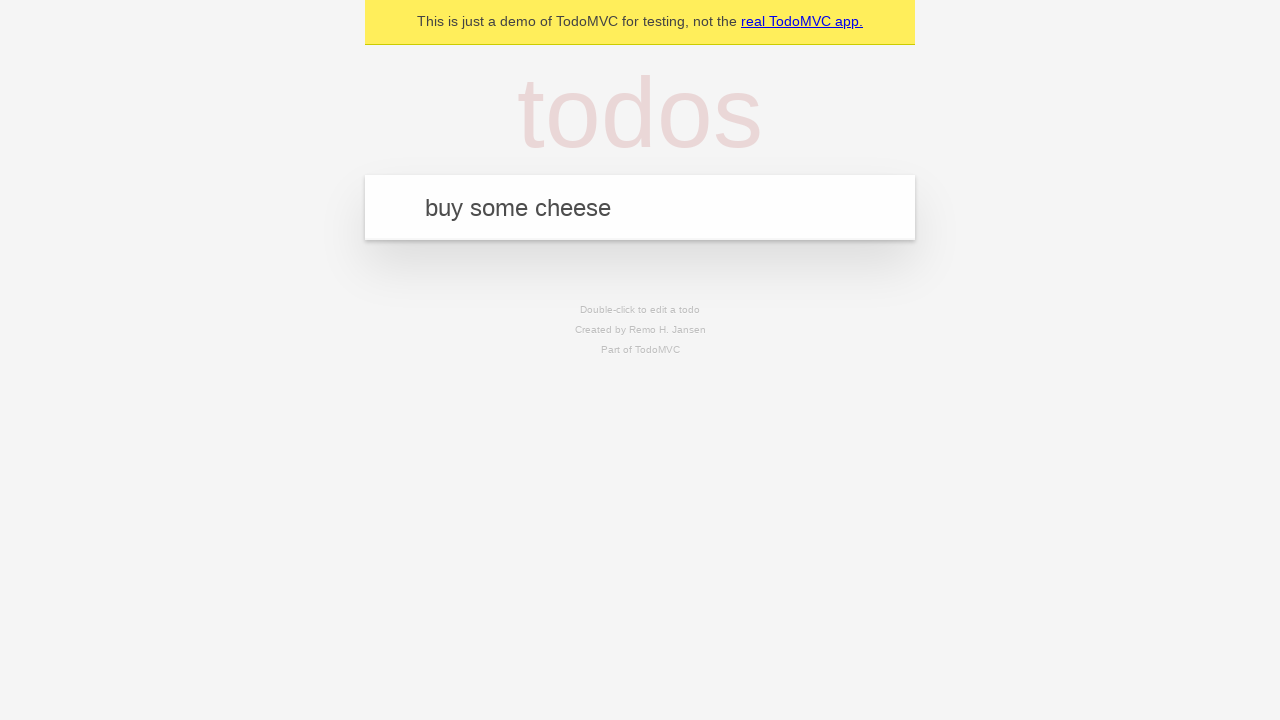

Pressed Enter to add first todo on internal:attr=[placeholder="What needs to be done?"i]
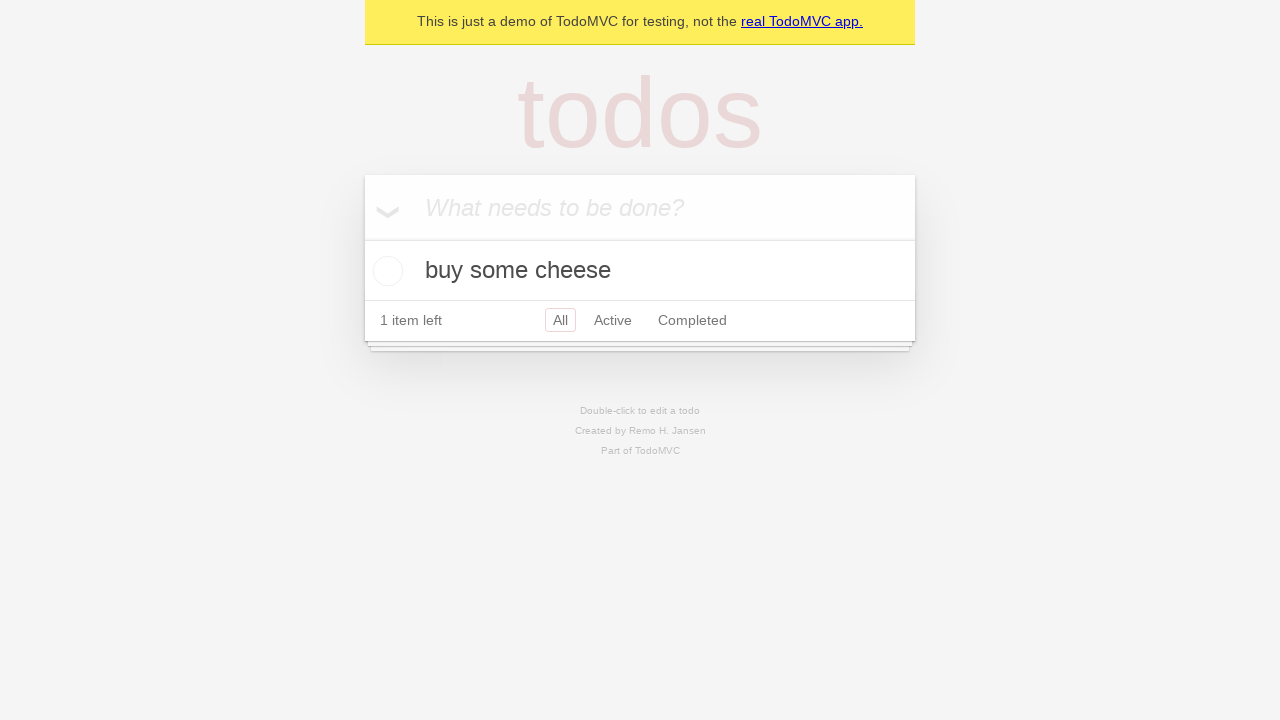

Filled todo input with 'feed the cat' on internal:attr=[placeholder="What needs to be done?"i]
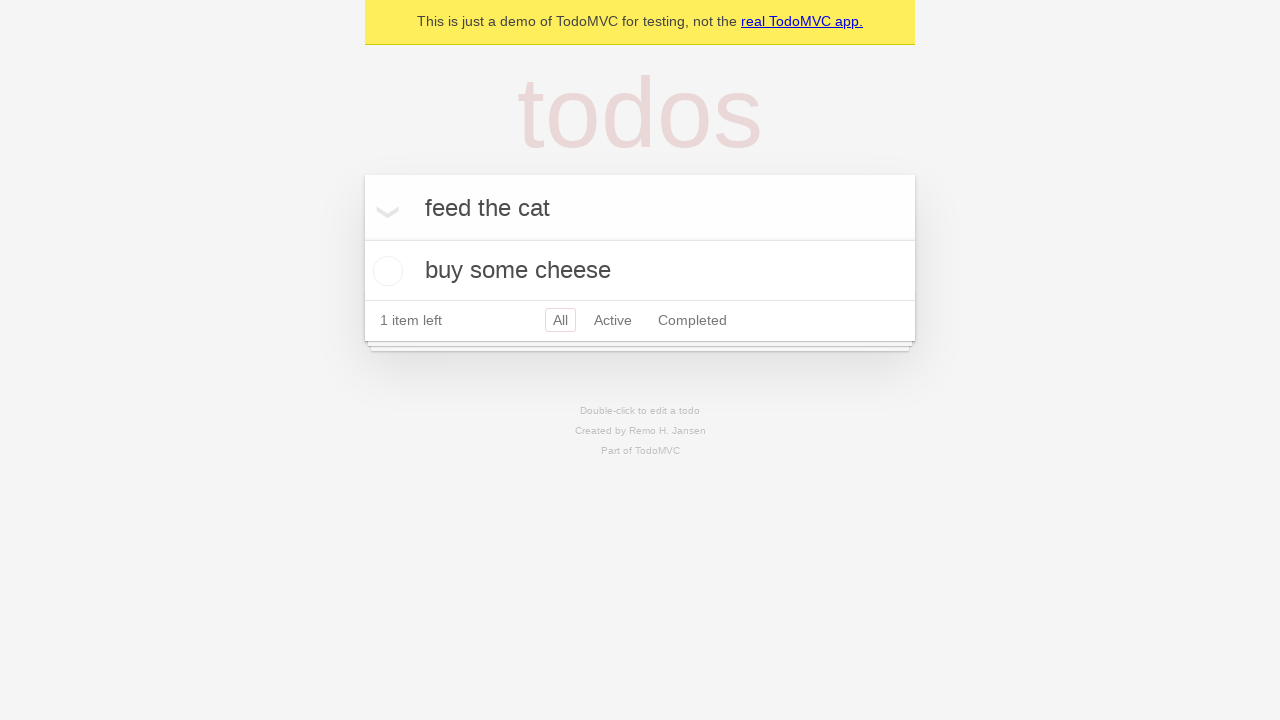

Pressed Enter to add second todo on internal:attr=[placeholder="What needs to be done?"i]
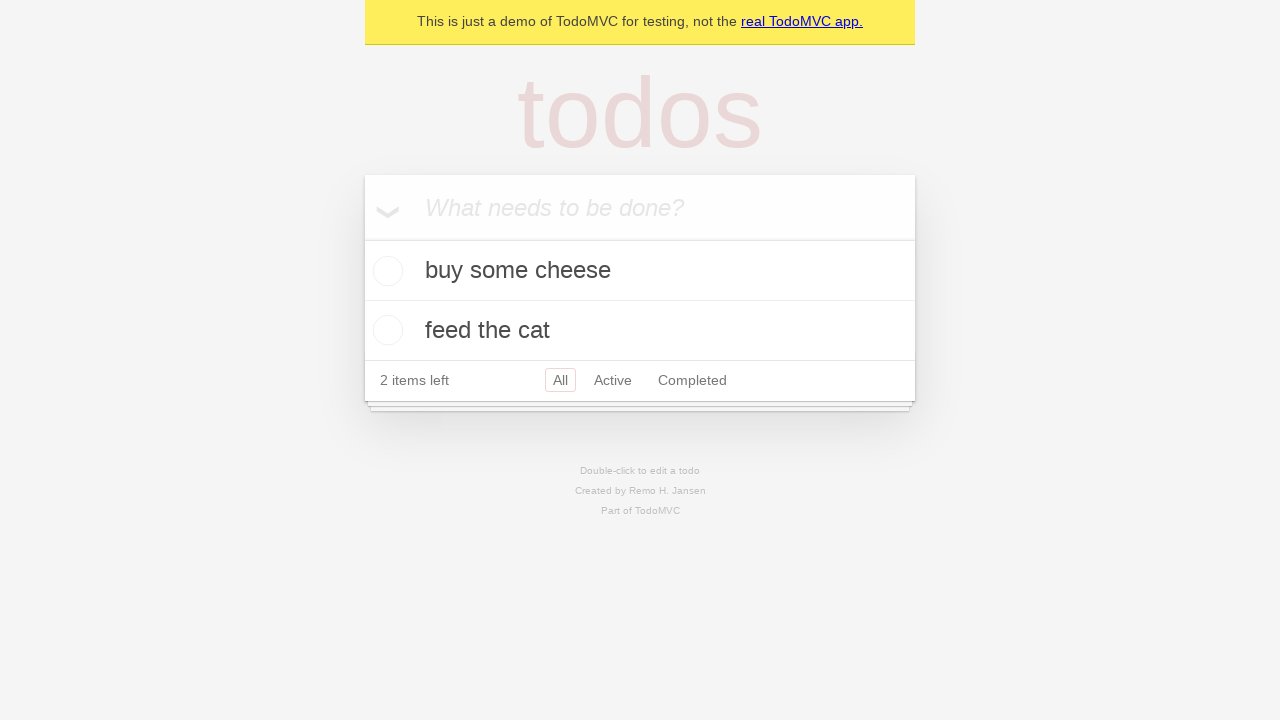

Filled todo input with 'book a doctors appointment' on internal:attr=[placeholder="What needs to be done?"i]
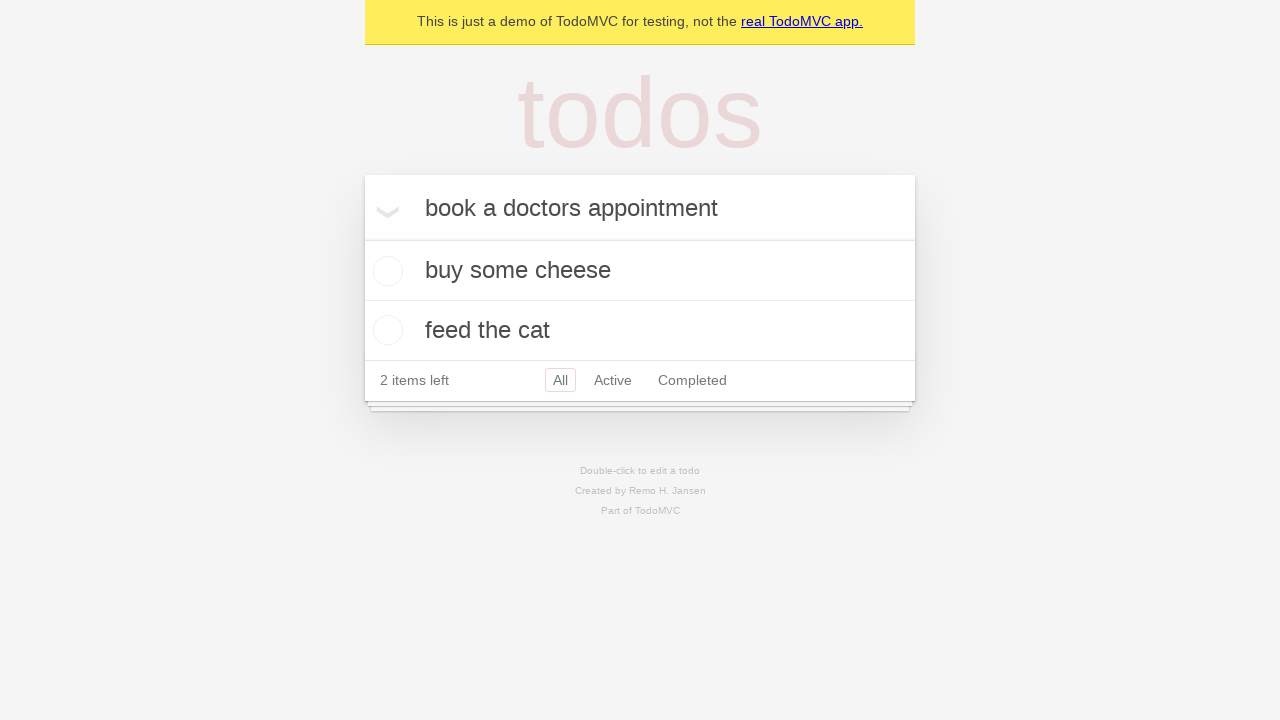

Pressed Enter to add third todo on internal:attr=[placeholder="What needs to be done?"i]
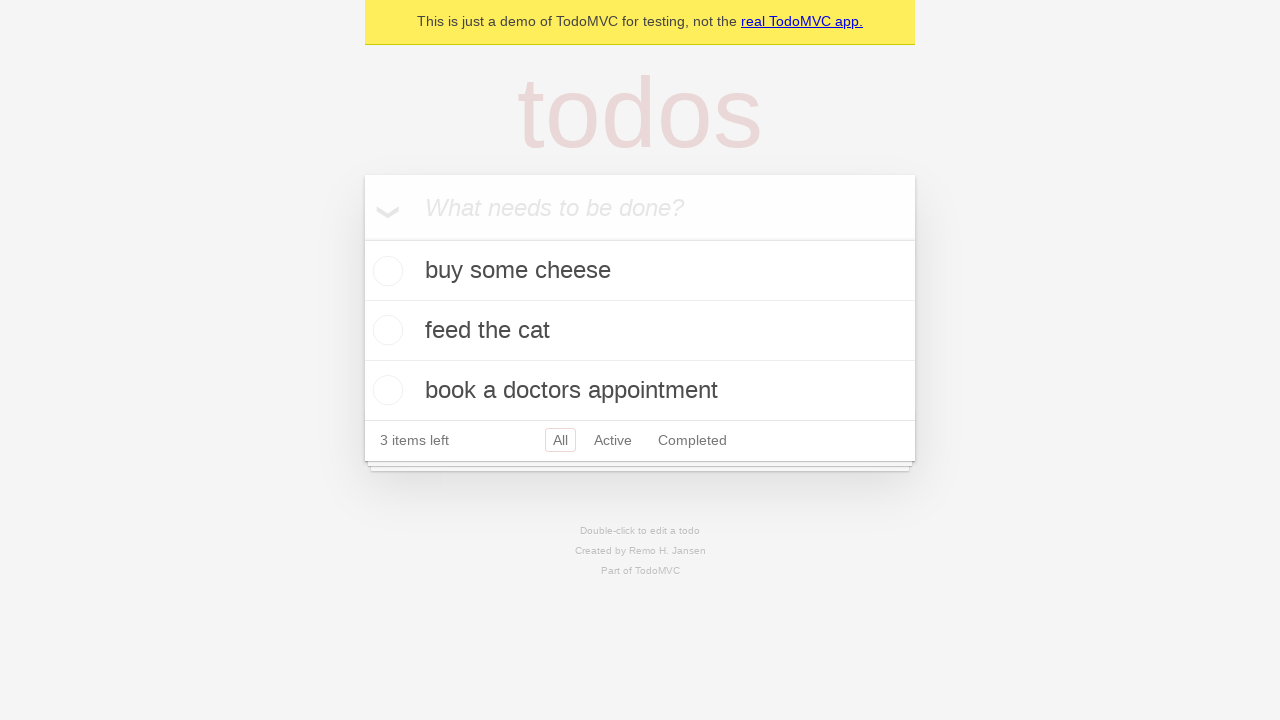

Waited for all 3 todos to be created
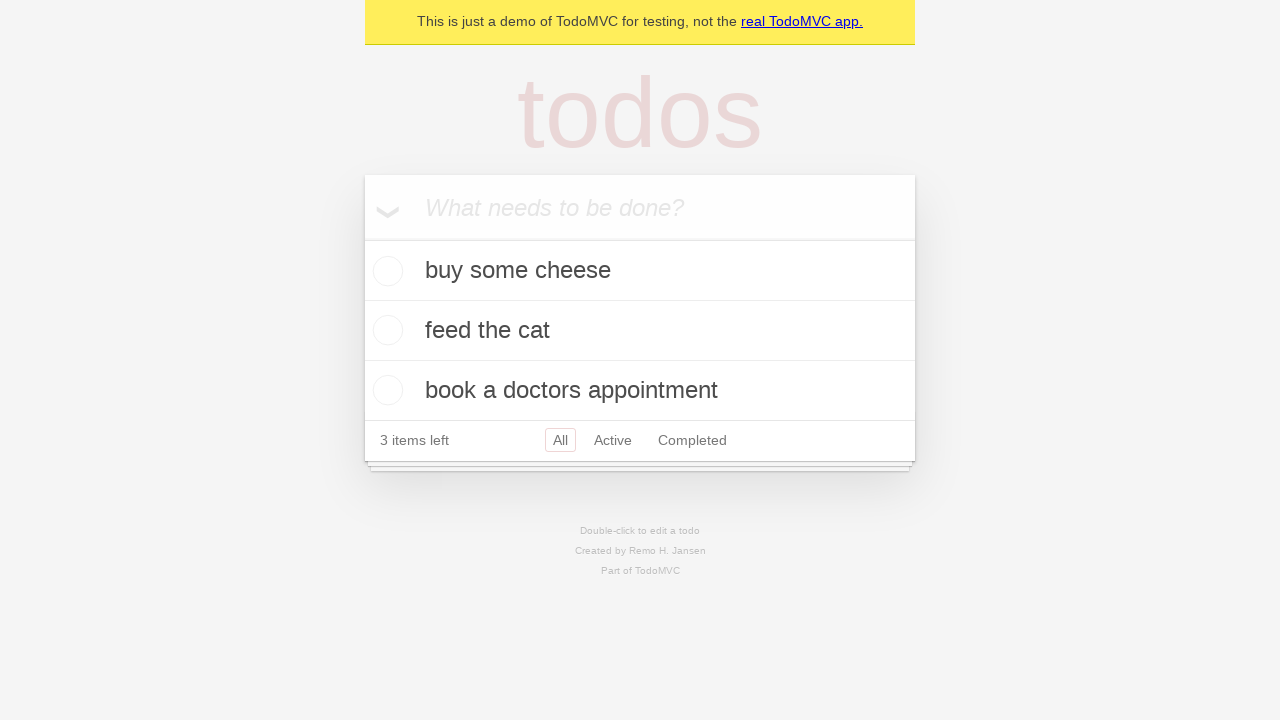

Marked the first todo item as complete at (385, 271) on .todo-list li .toggle >> nth=0
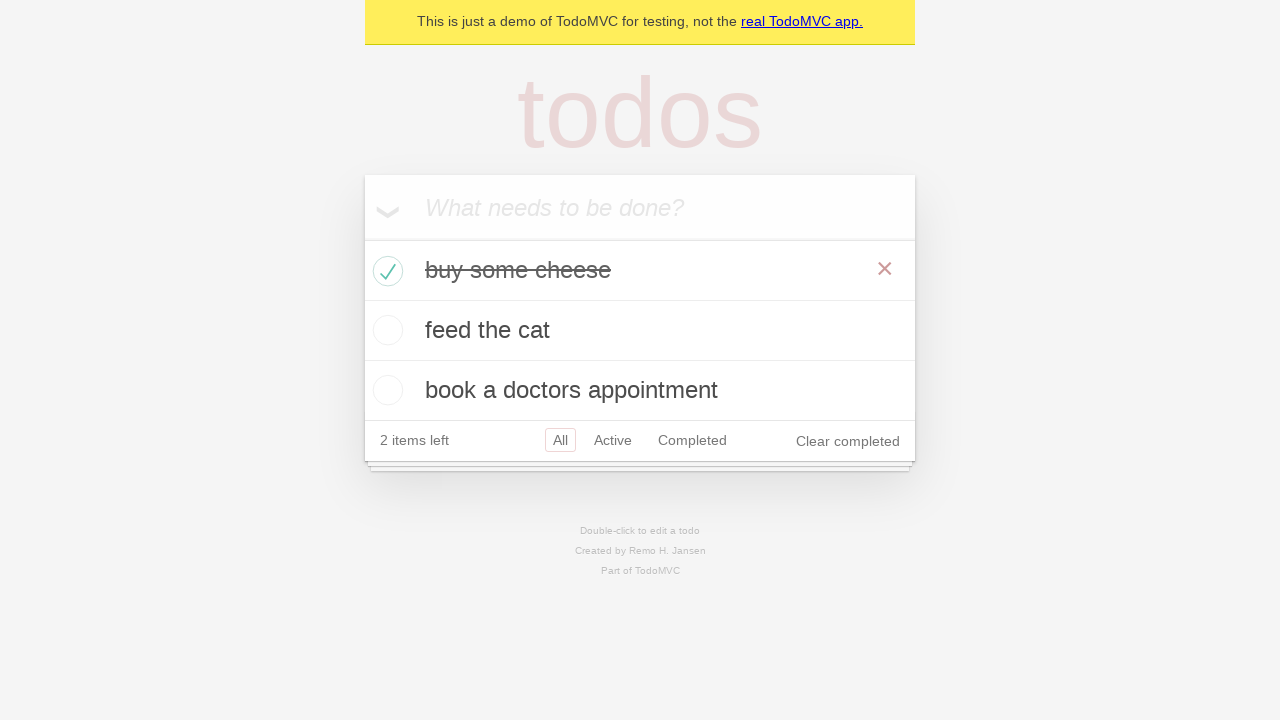

Clear completed button is now visible
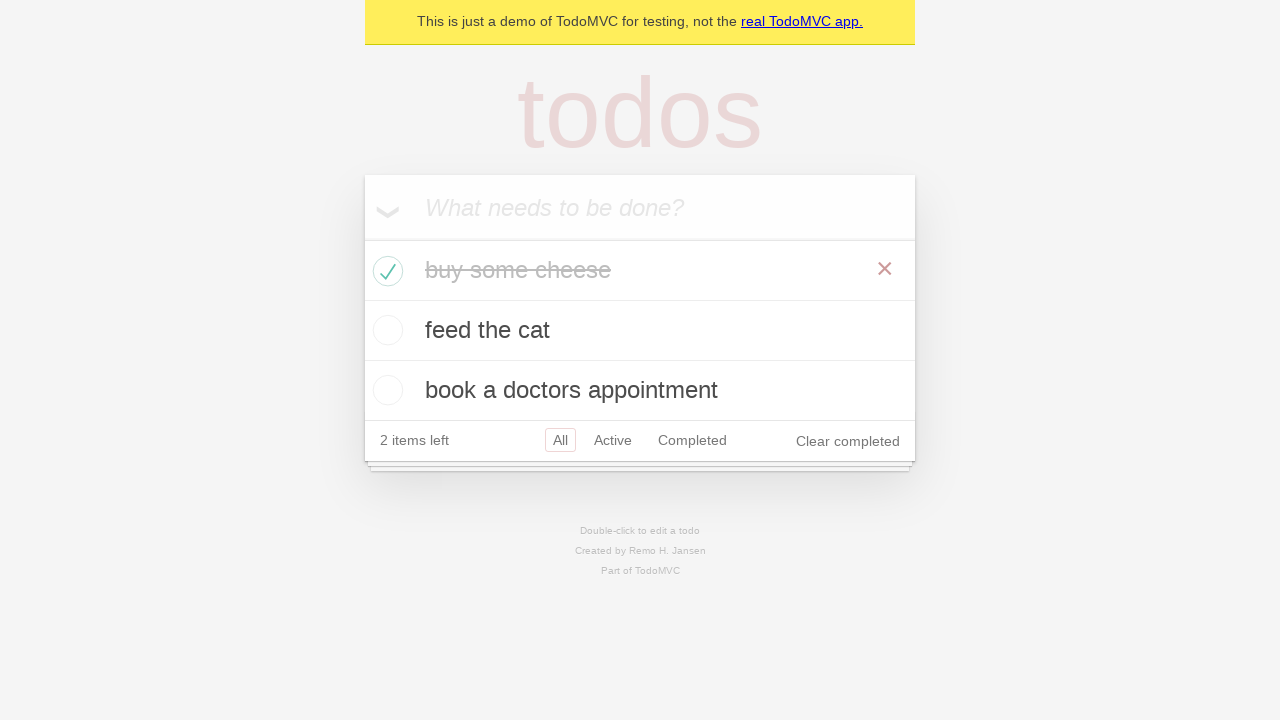

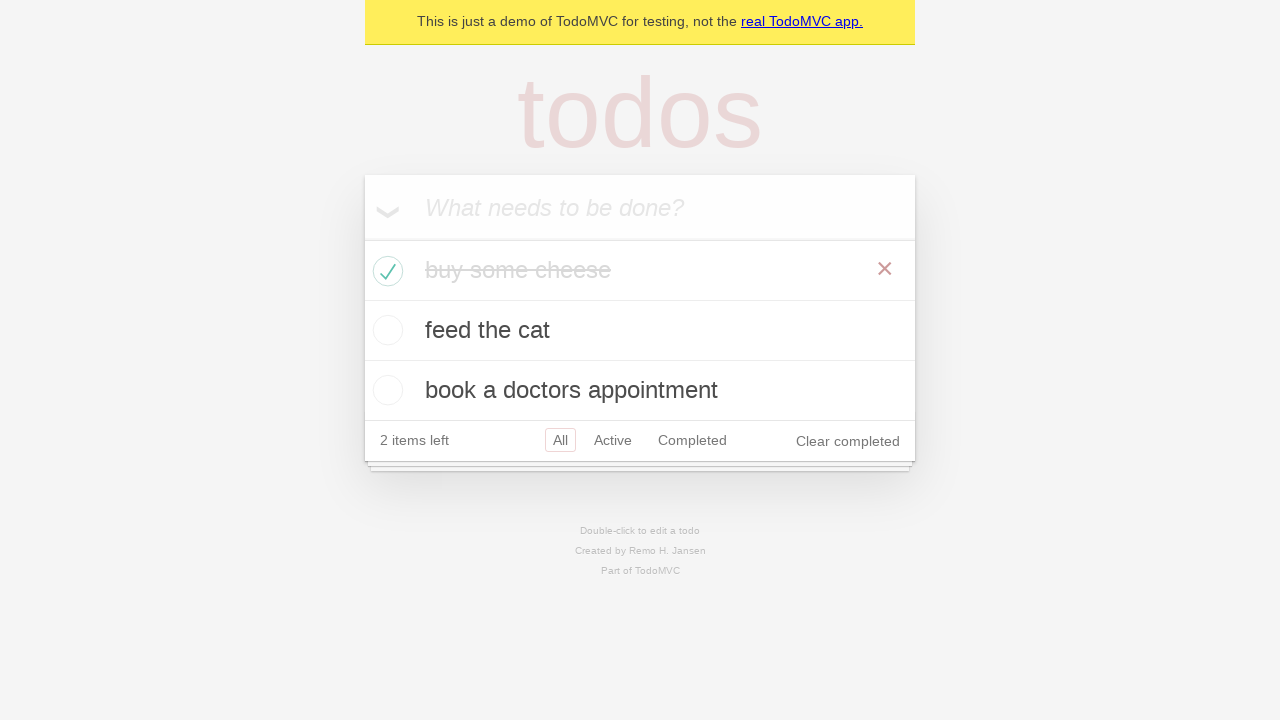